Navigates to the Playwright documentation website, clicks the "Get started" link, and verifies the Installation heading is visible

Starting URL: https://playwright.dev/

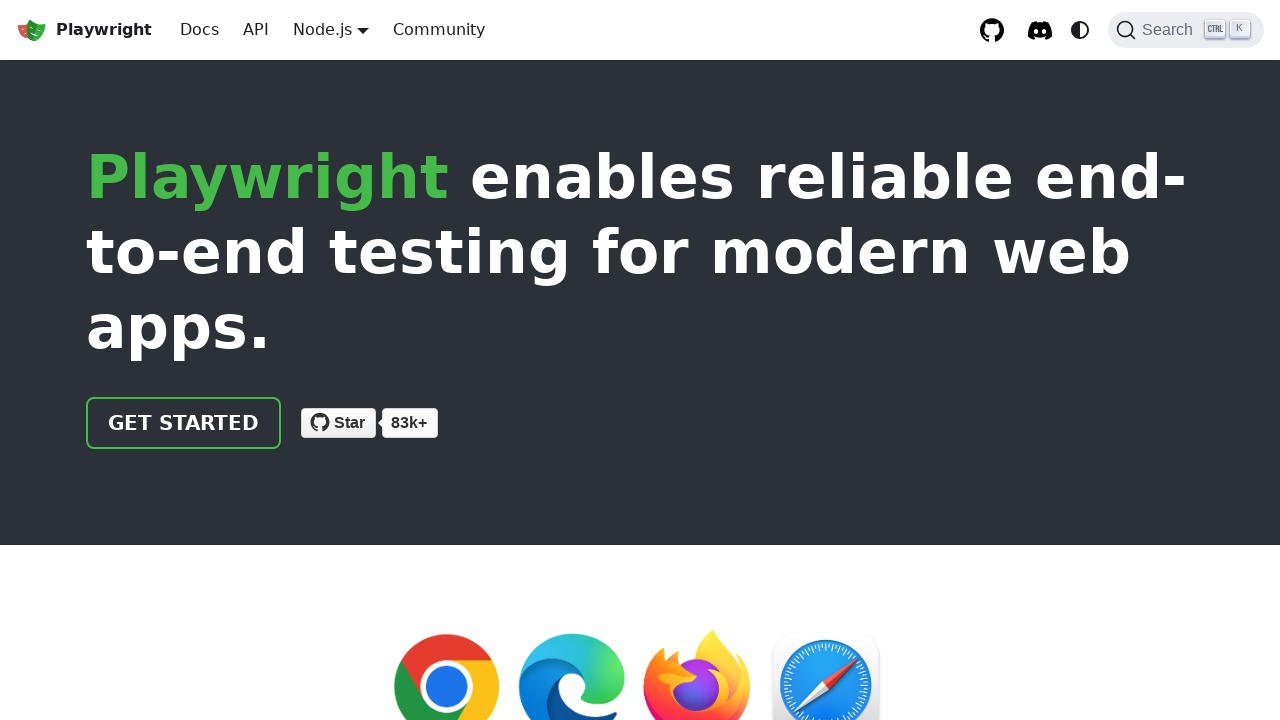

Navigated to Playwright documentation website
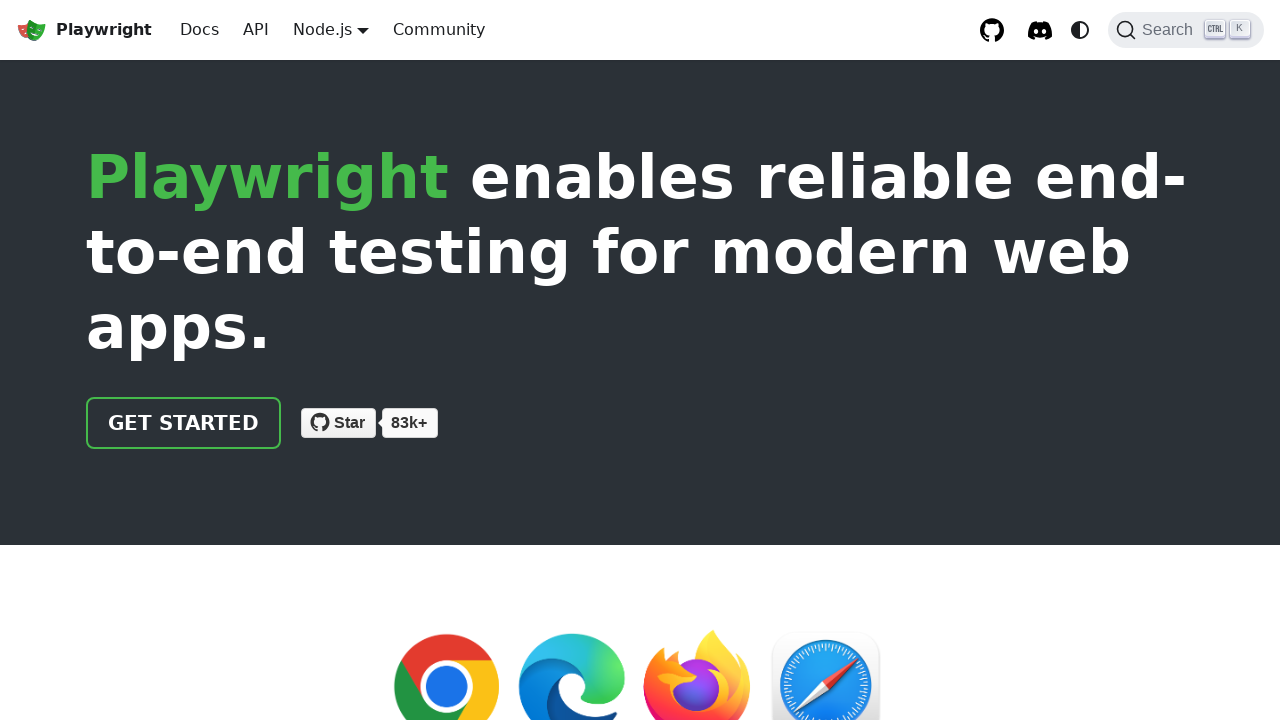

Clicked the 'Get started' link at (184, 423) on internal:role=link[name="Get started"i]
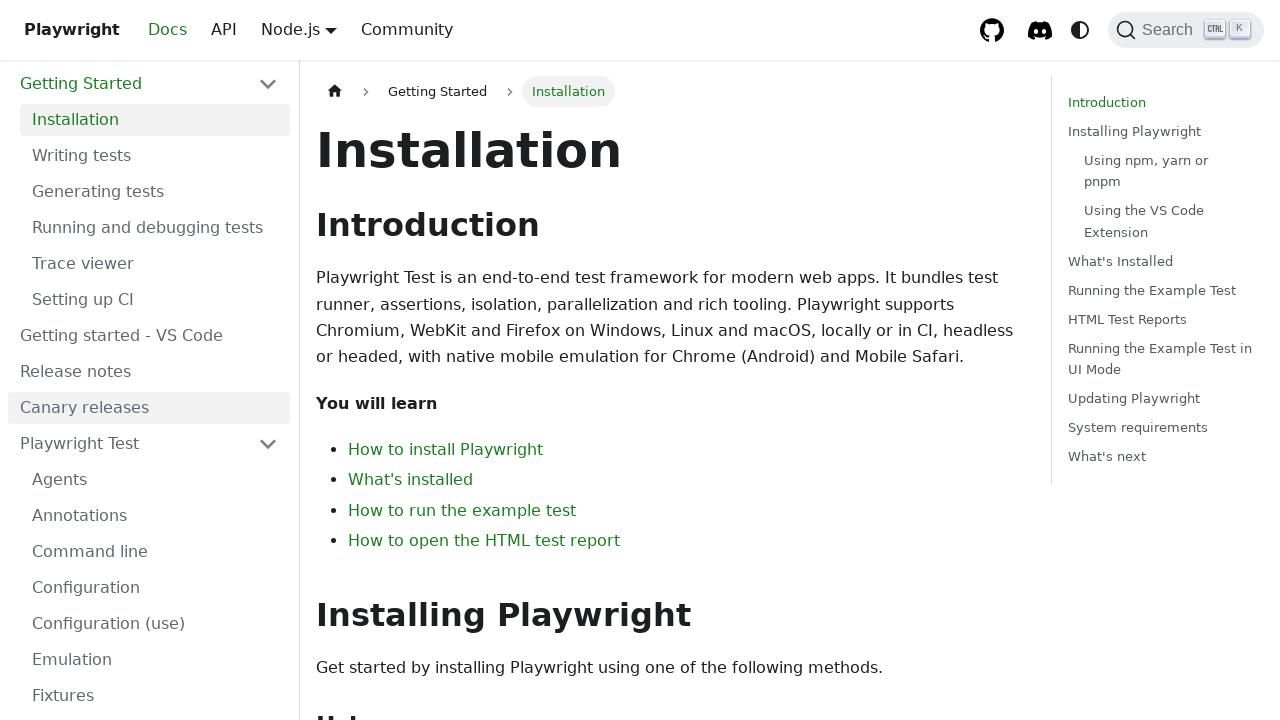

Verified that the 'Installation' heading is visible
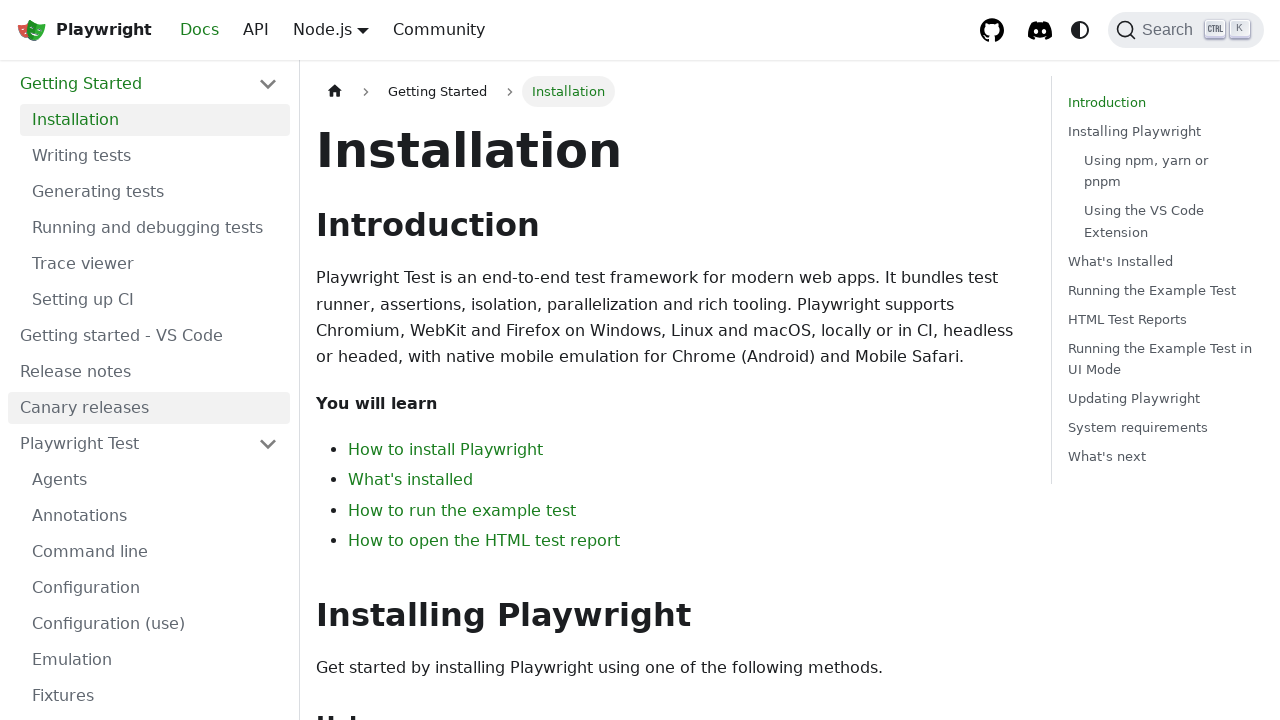

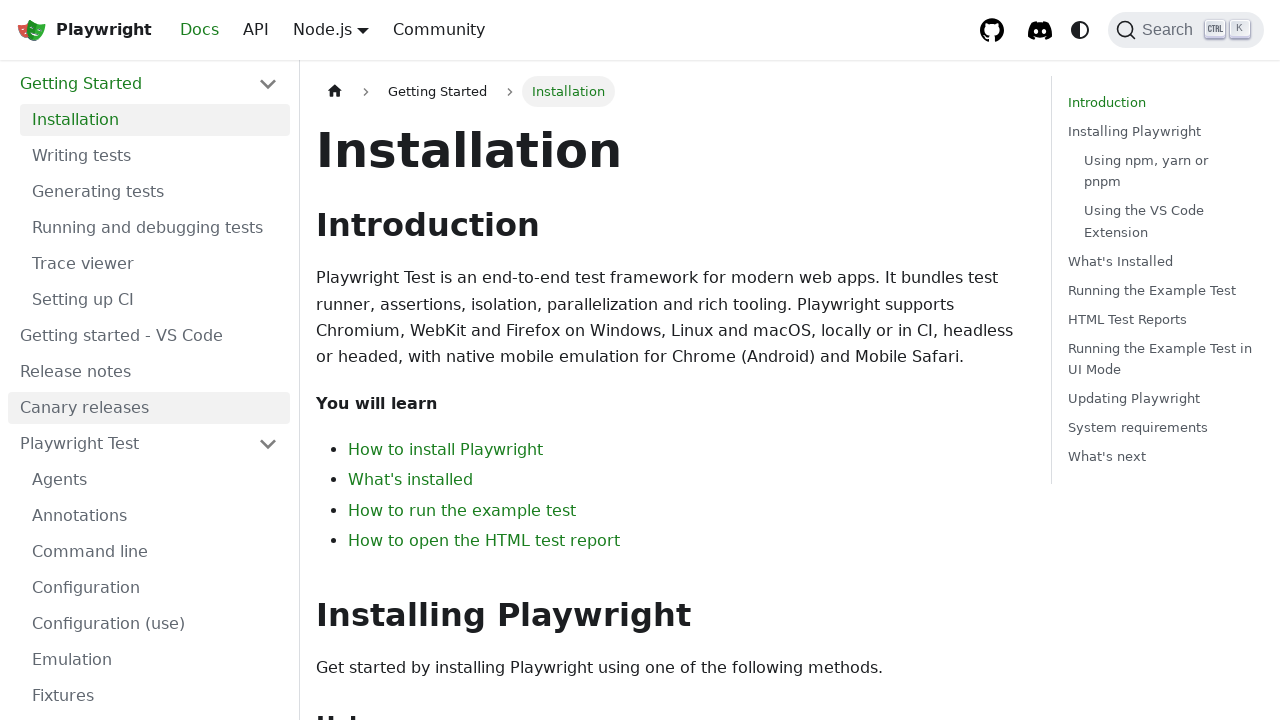